Tests clearing the completed state of all items by checking and then unchecking the toggle all checkbox

Starting URL: https://demo.playwright.dev/todomvc

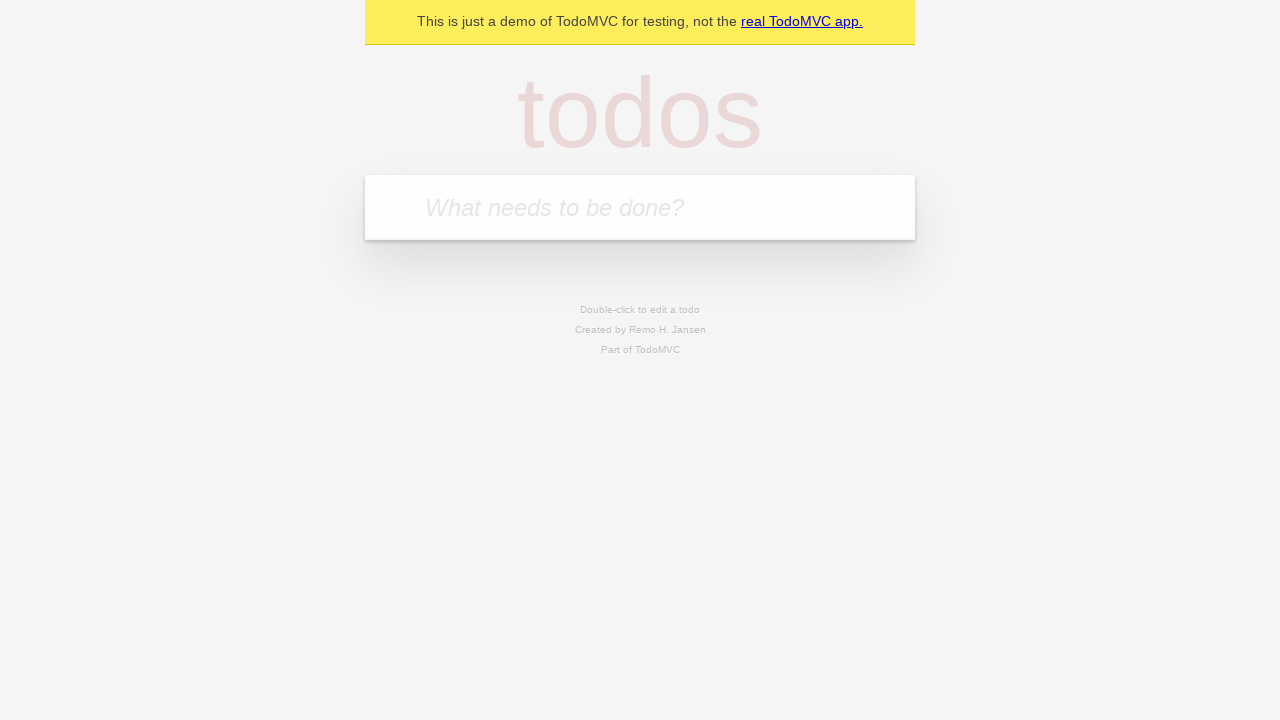

Filled todo input with 'buy some cheese' on internal:attr=[placeholder="What needs to be done?"i]
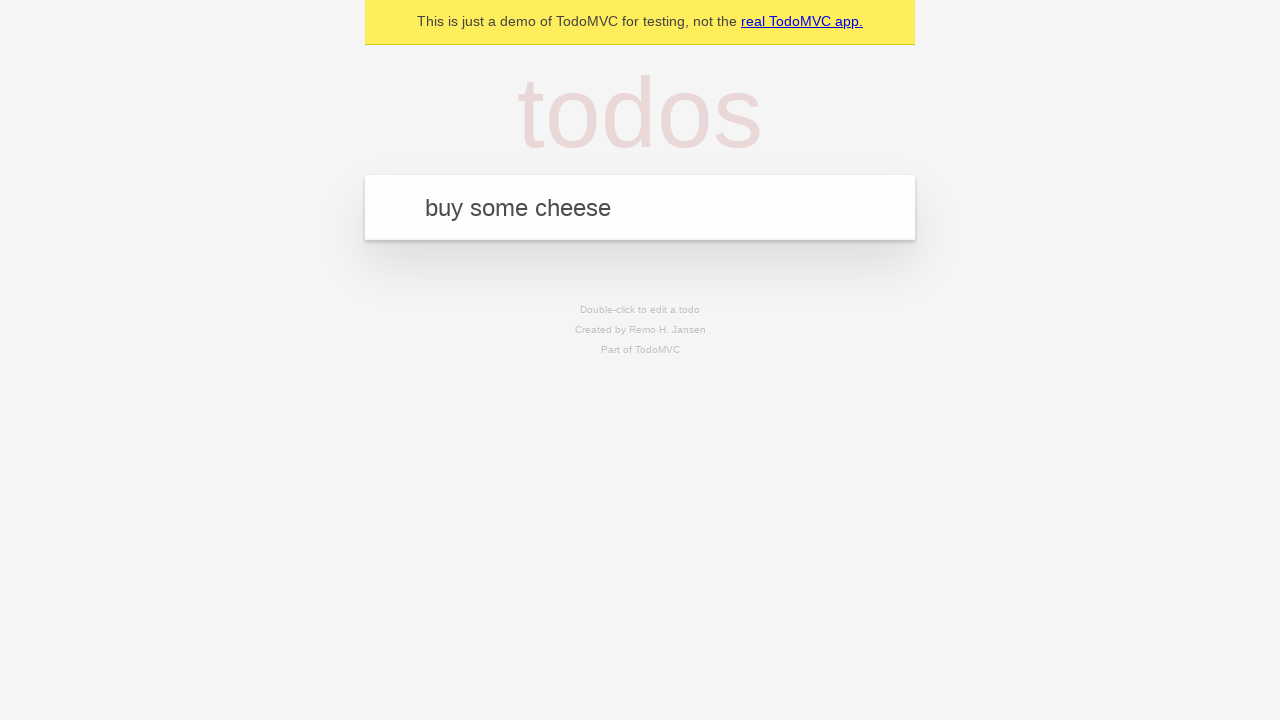

Pressed Enter to add first todo on internal:attr=[placeholder="What needs to be done?"i]
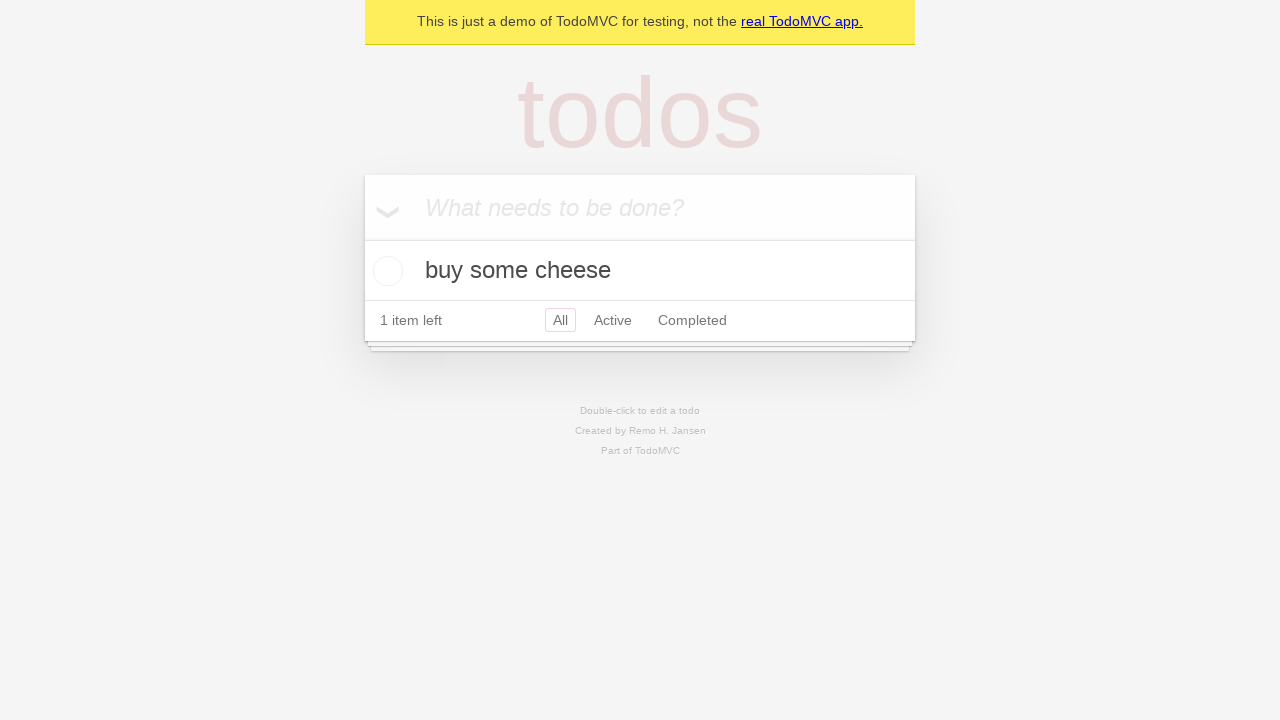

Filled todo input with 'feed the cat' on internal:attr=[placeholder="What needs to be done?"i]
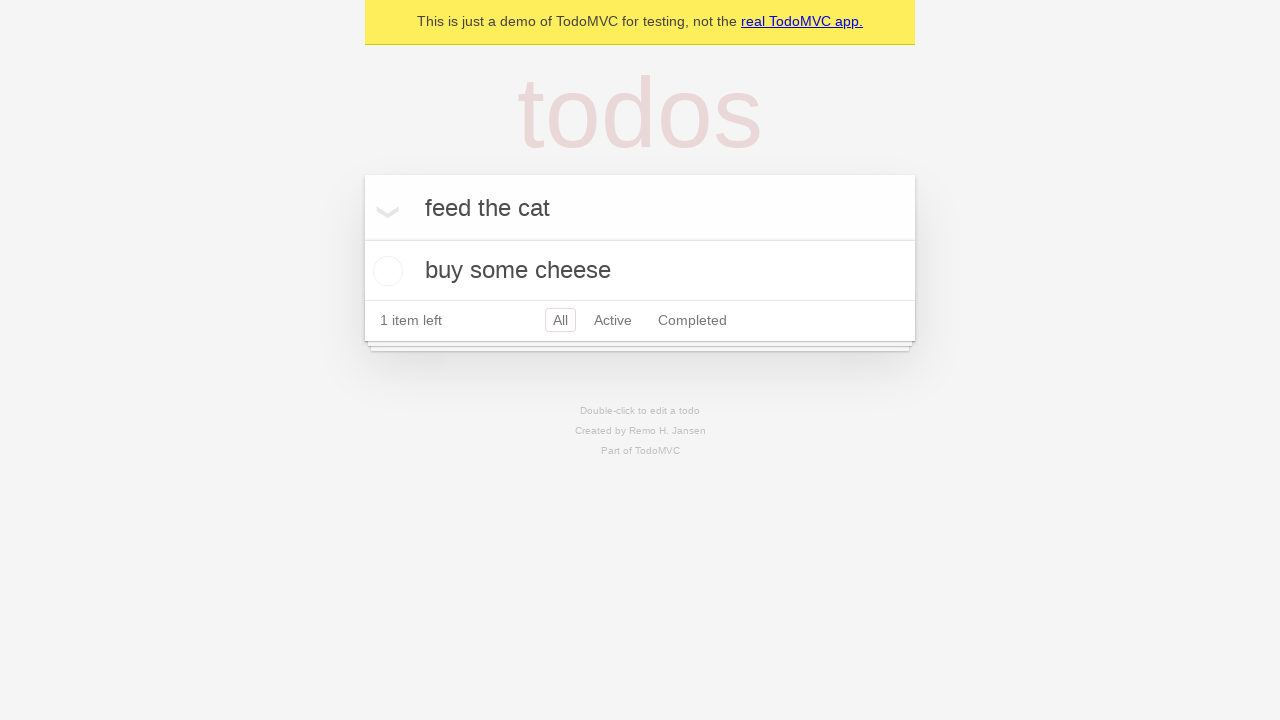

Pressed Enter to add second todo on internal:attr=[placeholder="What needs to be done?"i]
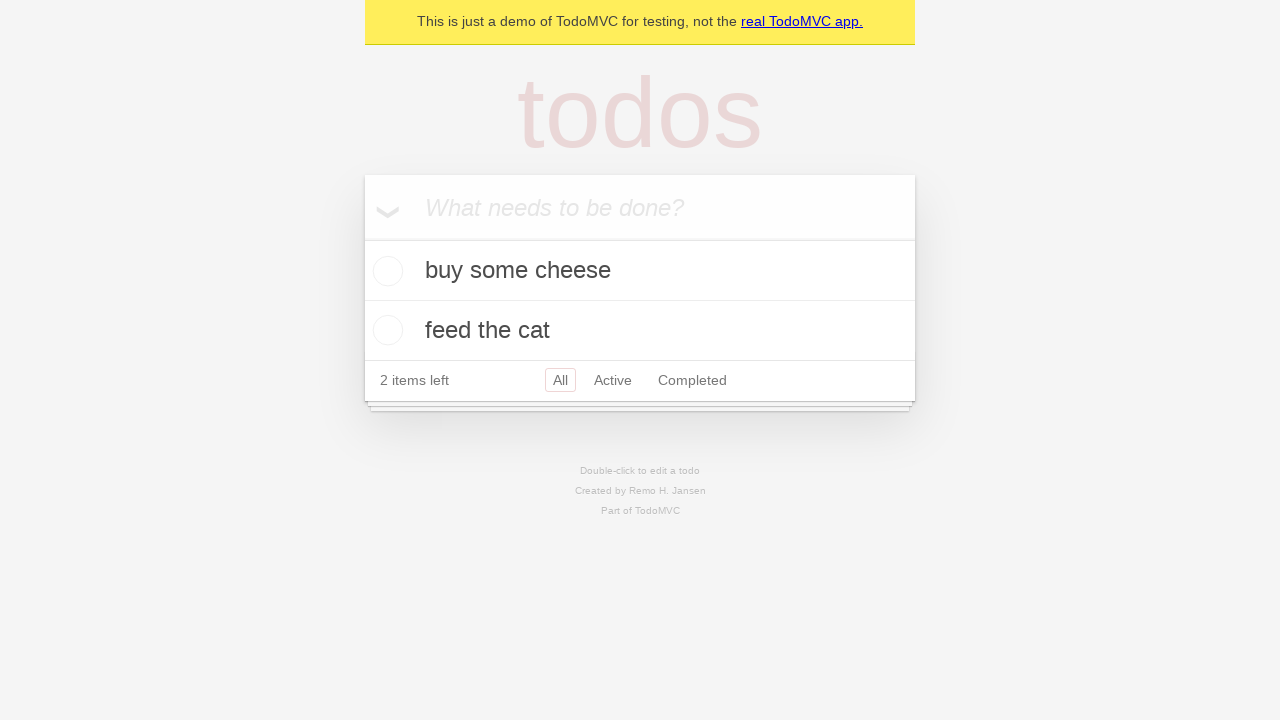

Filled todo input with 'book a doctors appointment' on internal:attr=[placeholder="What needs to be done?"i]
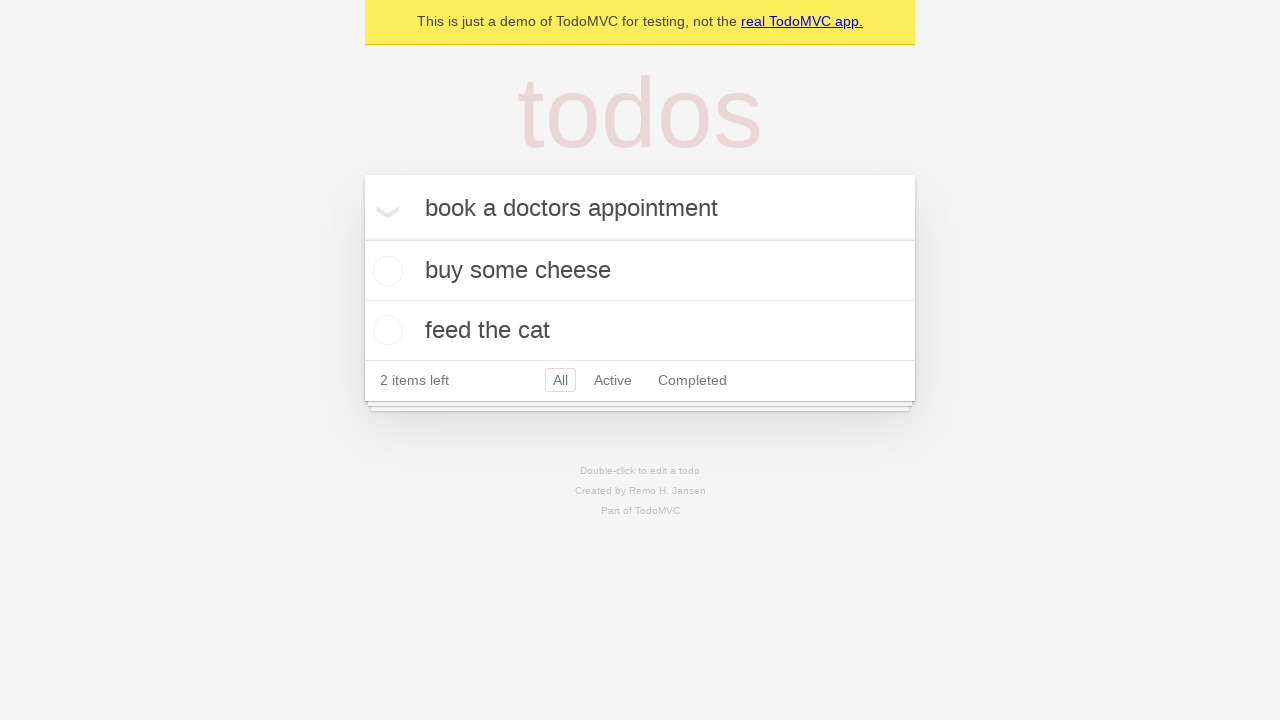

Pressed Enter to add third todo on internal:attr=[placeholder="What needs to be done?"i]
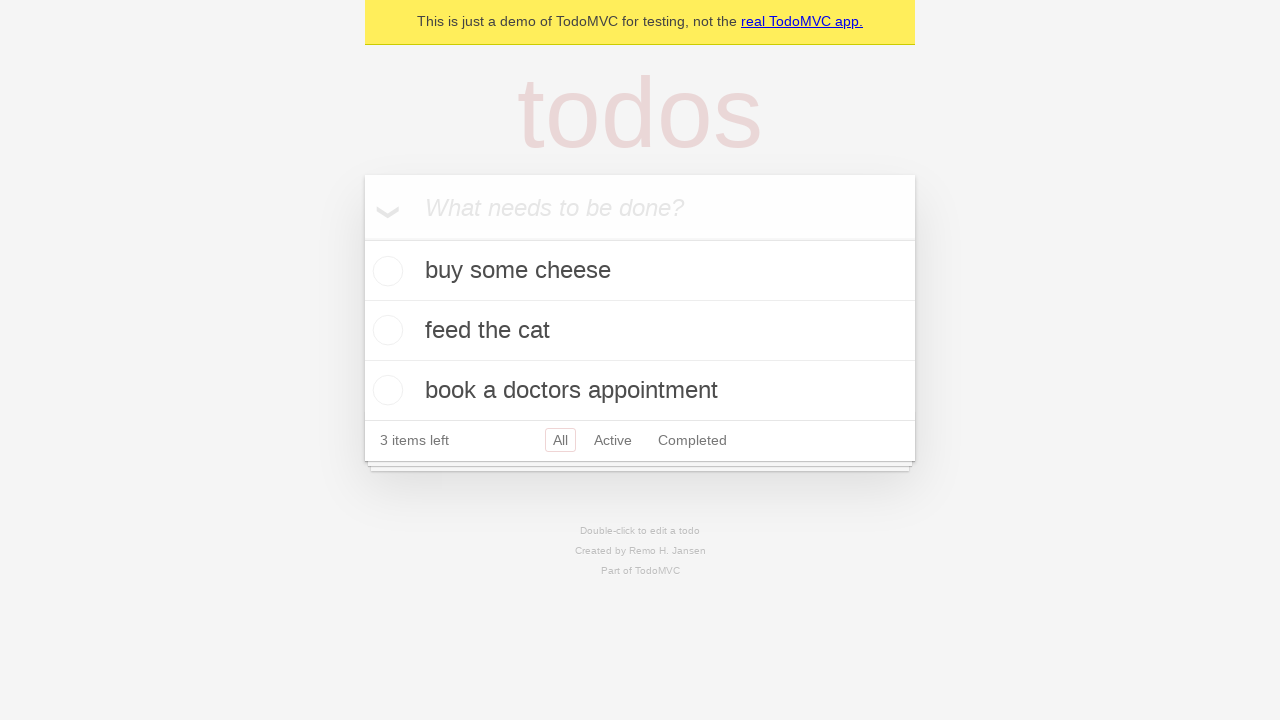

Checked 'Mark all as complete' toggle to complete all todos at (362, 238) on internal:label="Mark all as complete"i
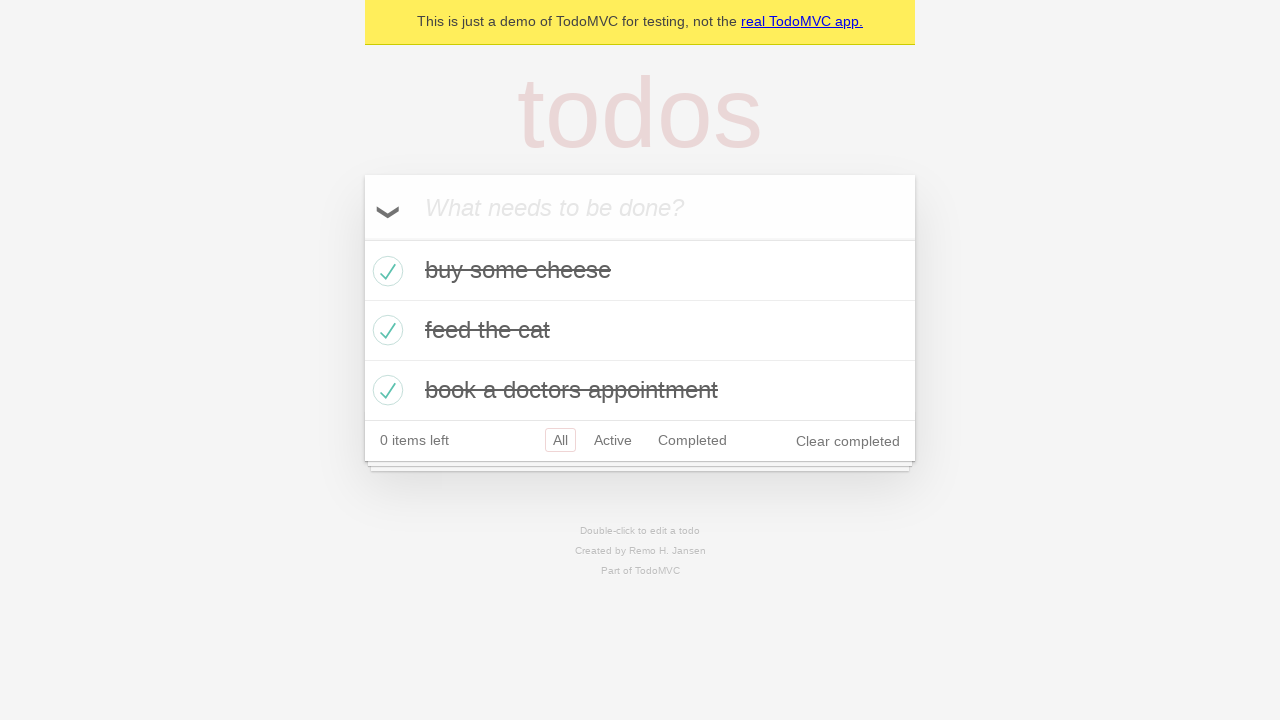

Unchecked 'Mark all as complete' toggle to clear completed state of all todos at (362, 238) on internal:label="Mark all as complete"i
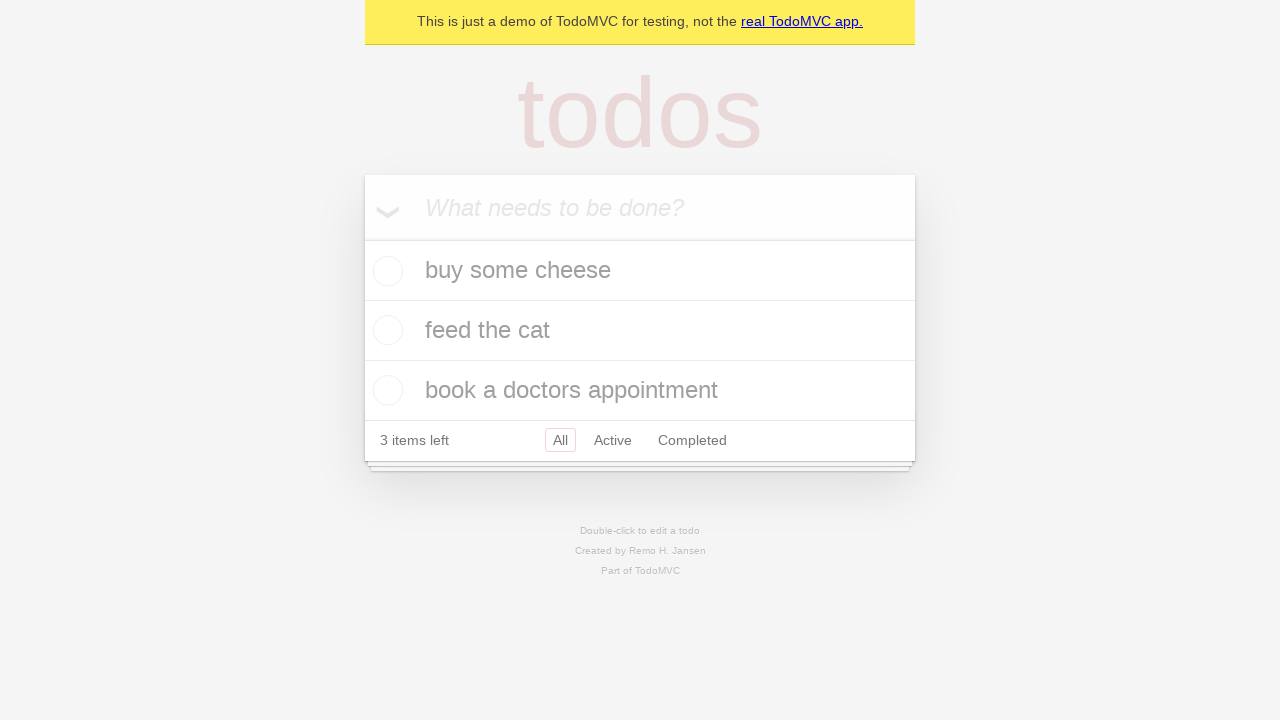

Waited for todo items to be visible
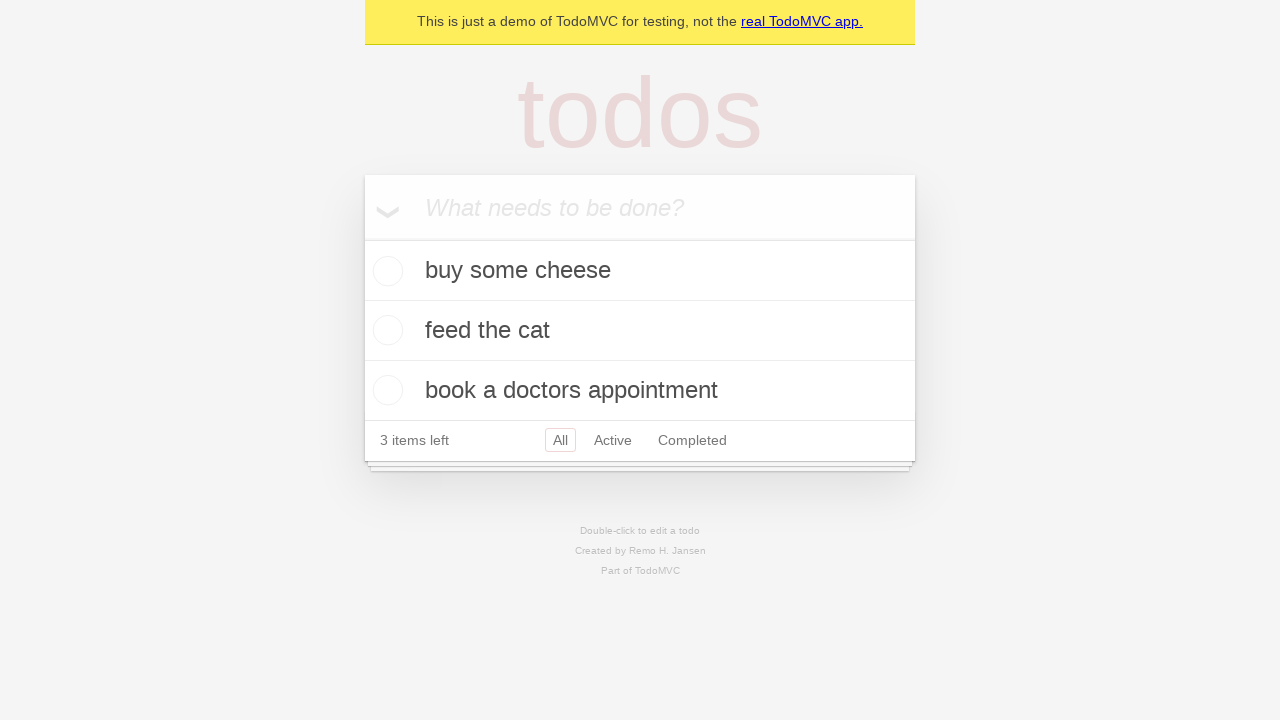

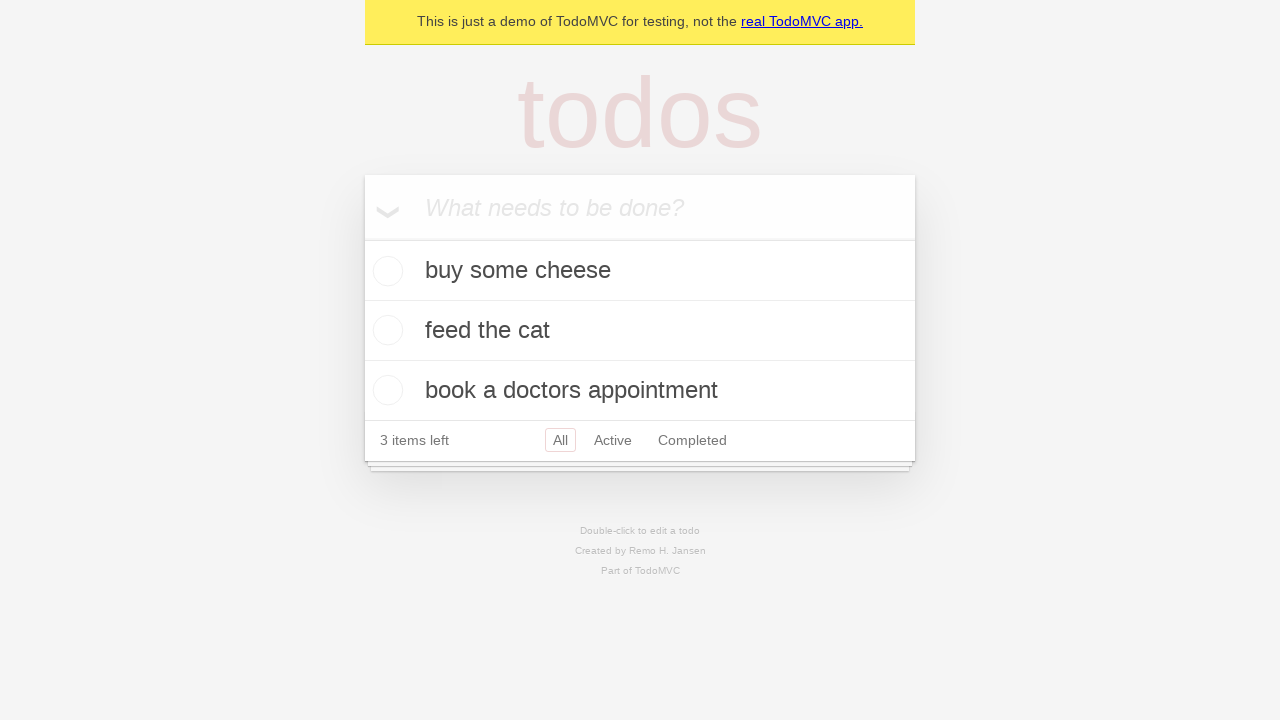